Tests JavaScript prompt alert handling by clicking a button to trigger a prompt and entering text into the alert dialog

Starting URL: https://letcode.in/alert

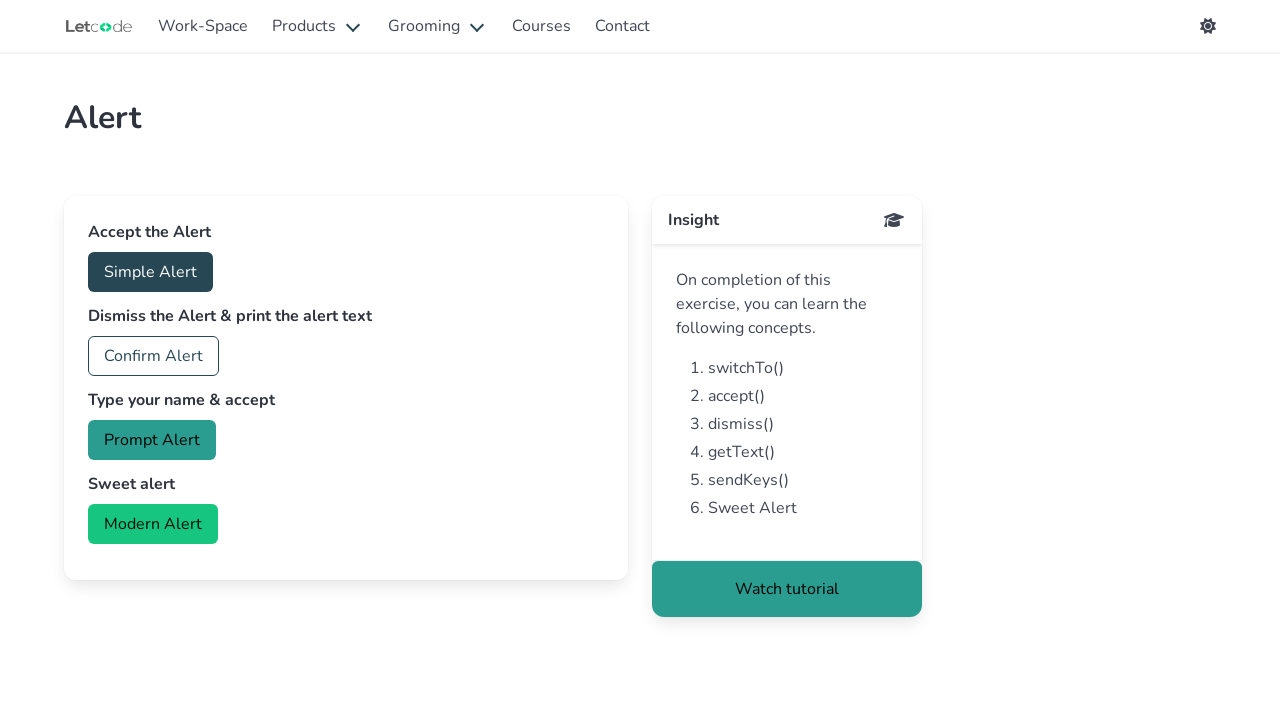

Clicked prompt button to trigger the alert dialog at (152, 440) on #prompt
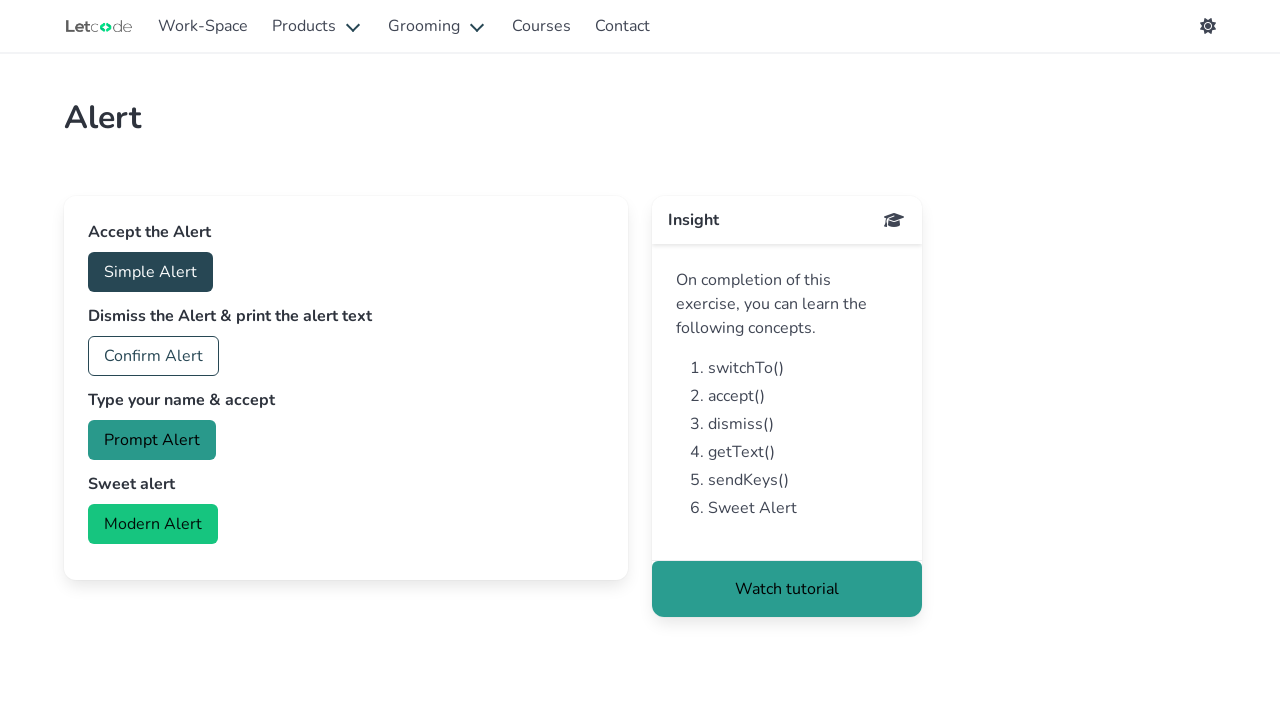

Set up dialog handler to accept prompt with text 'Marcus'
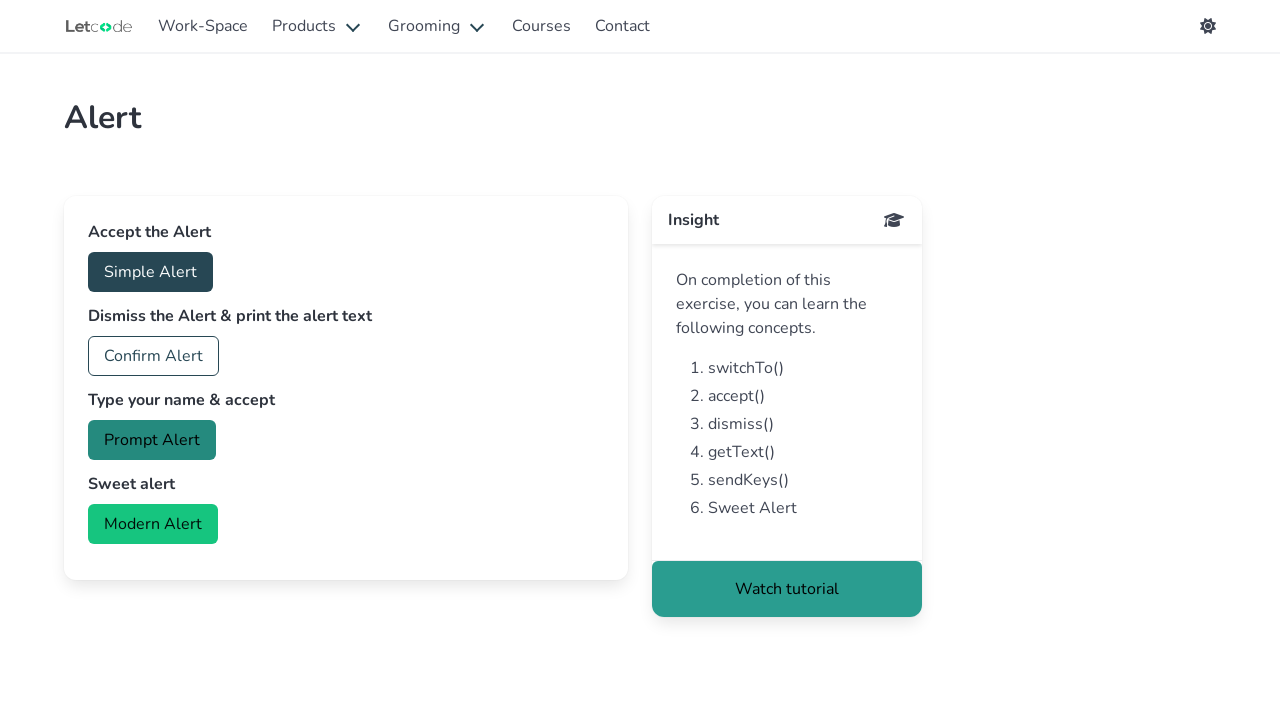

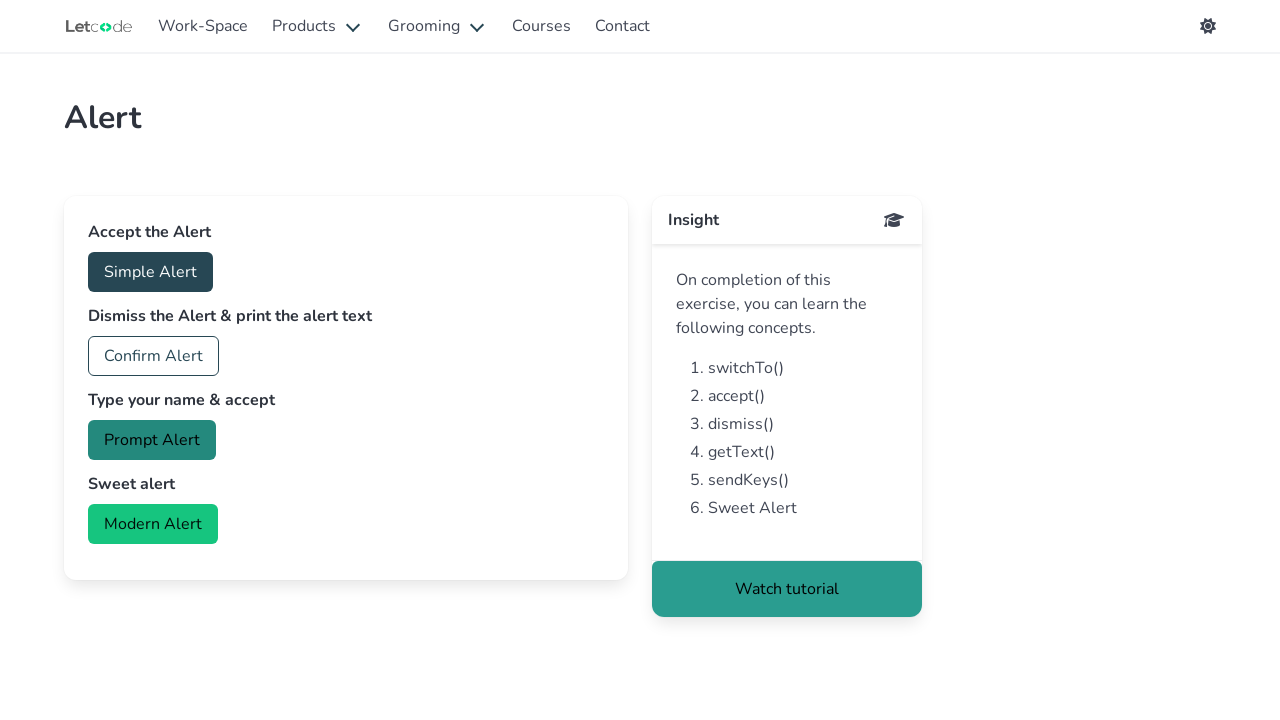